Launches and navigates to the APSRTC (Andhra Pradesh State Road Transport Corporation) online bus booking website to verify the page loads successfully.

Starting URL: https://www.apsrtconline.in/oprs-web/

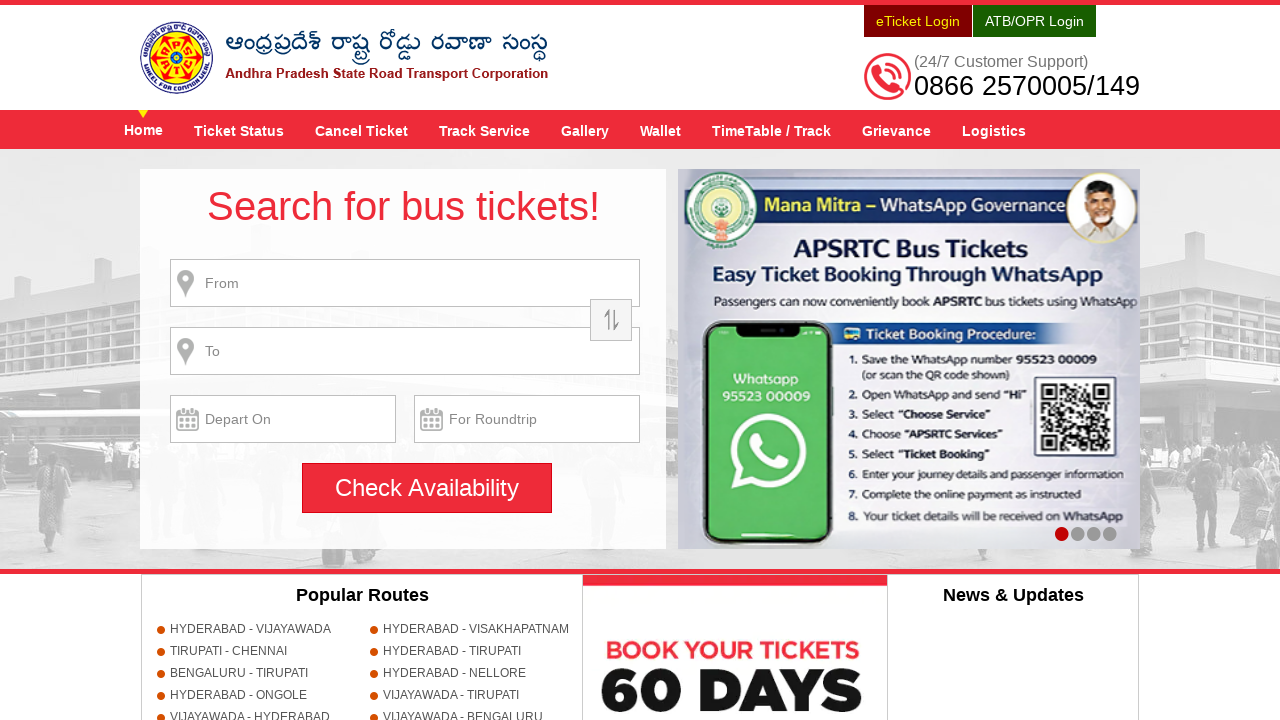

Waited for page to reach domcontentloaded state
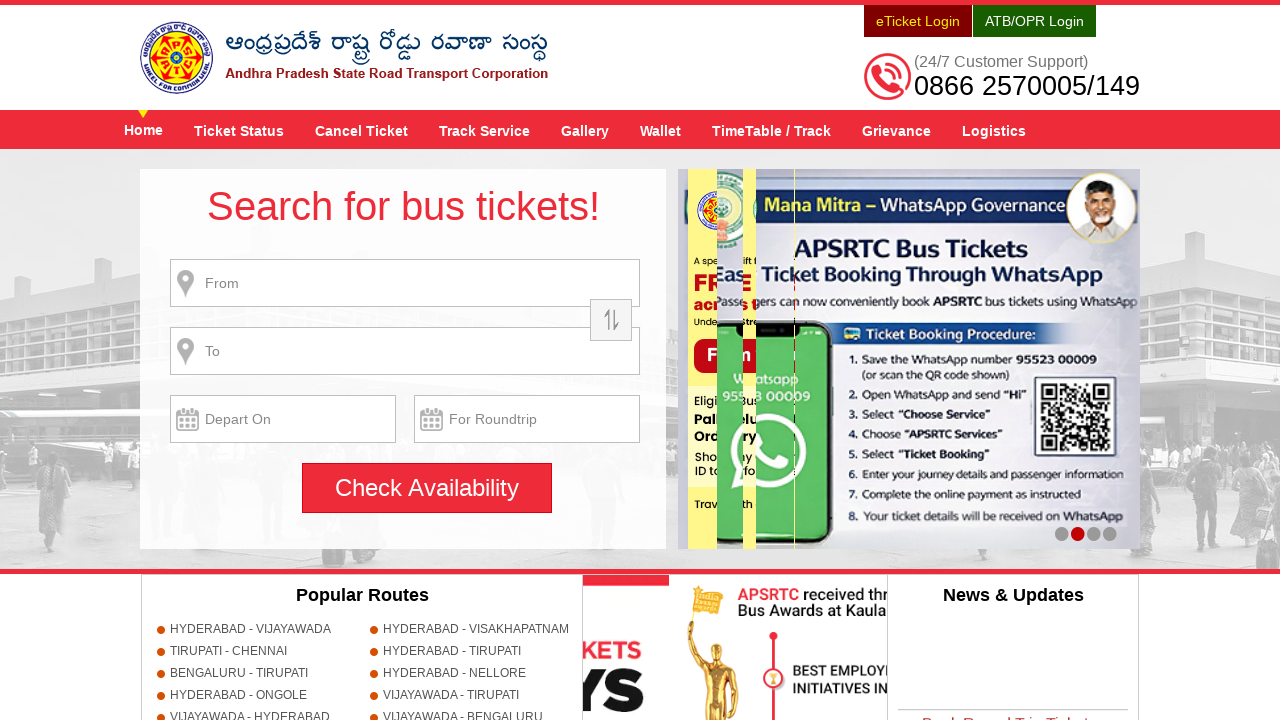

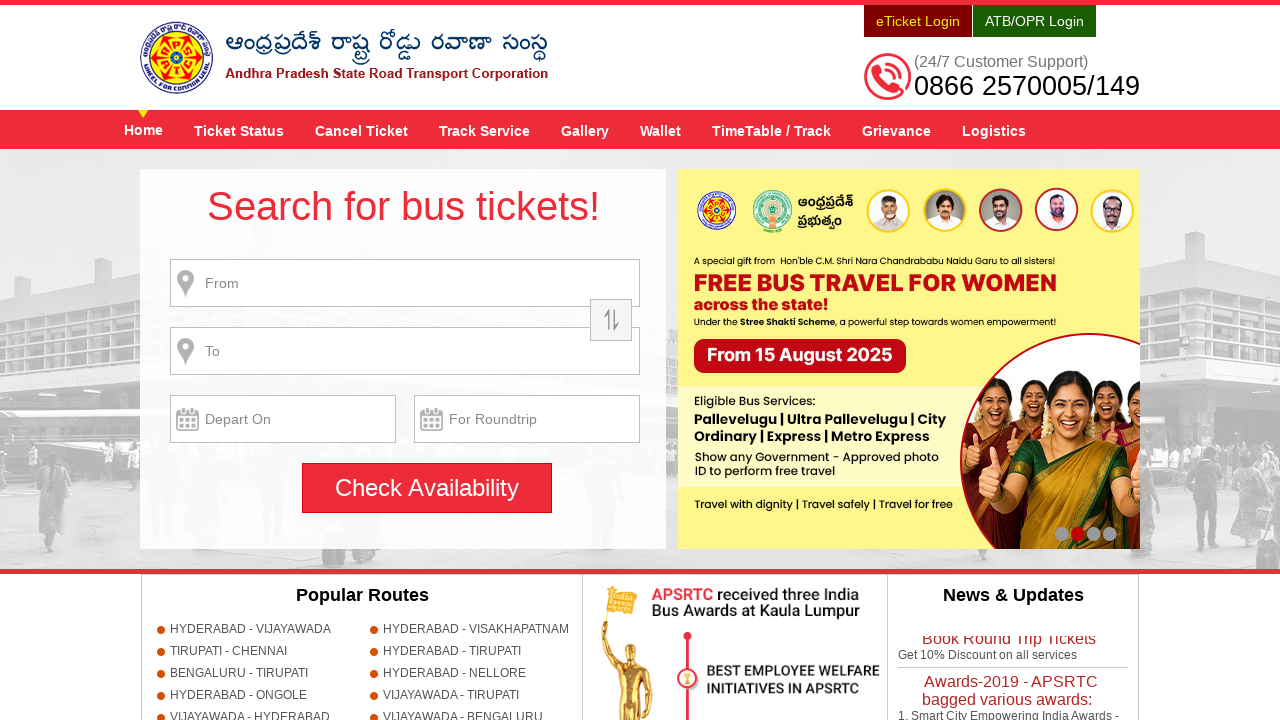